Tests a simple form submission by filling in first name, last name, city, and country fields, then clicking the submit button.

Starting URL: http://suninjuly.github.io/simple_form_find_task.html

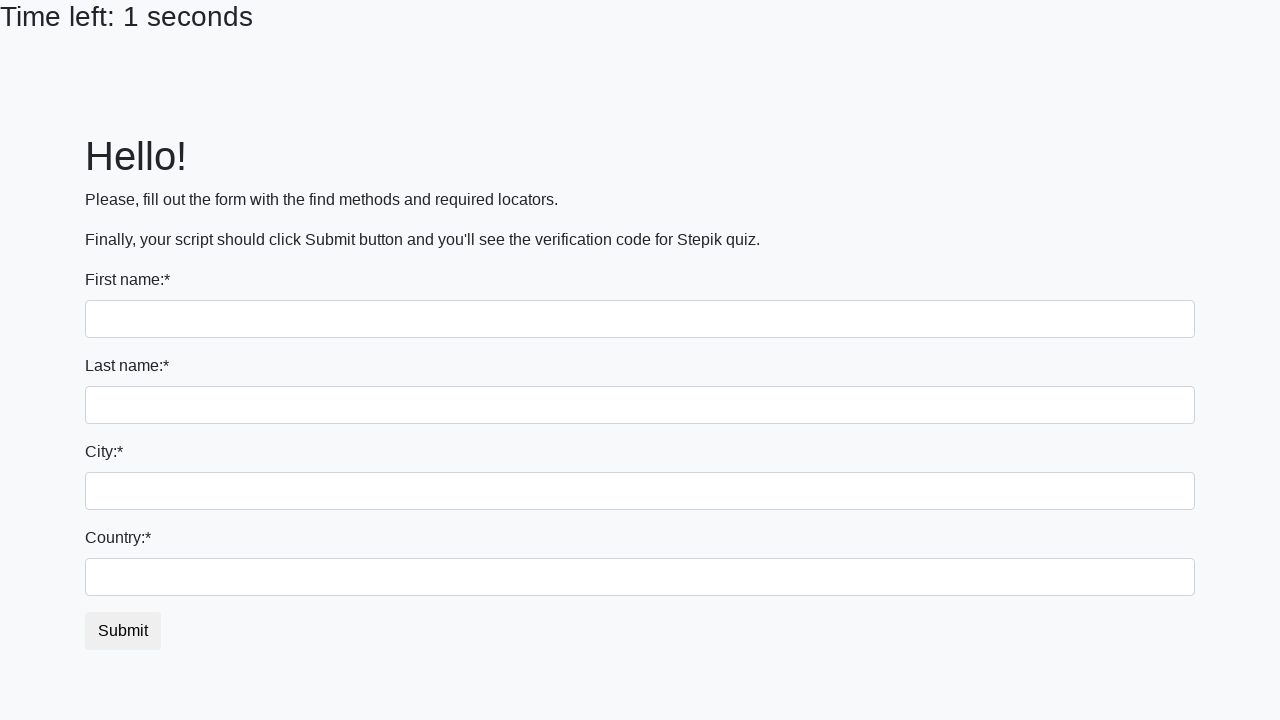

Filled first name field with 'John' on input[name='first_name']
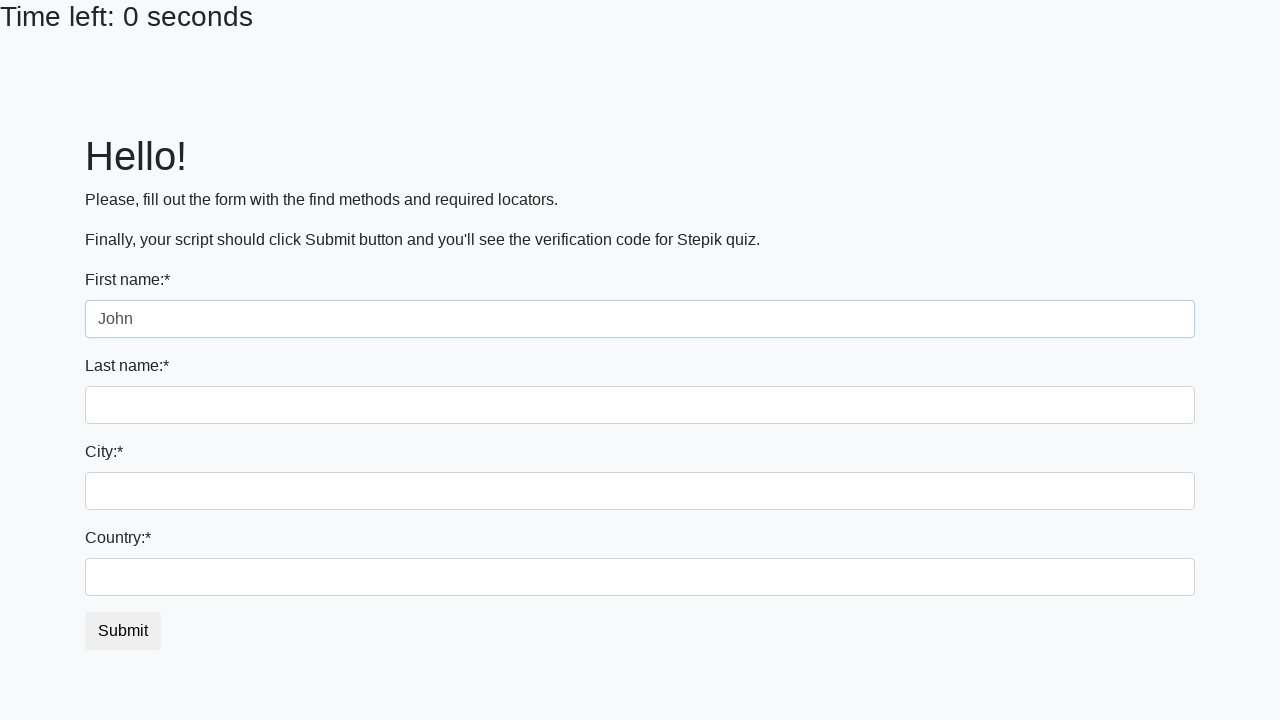

Filled last name field with 'Smith' on input[name='last_name']
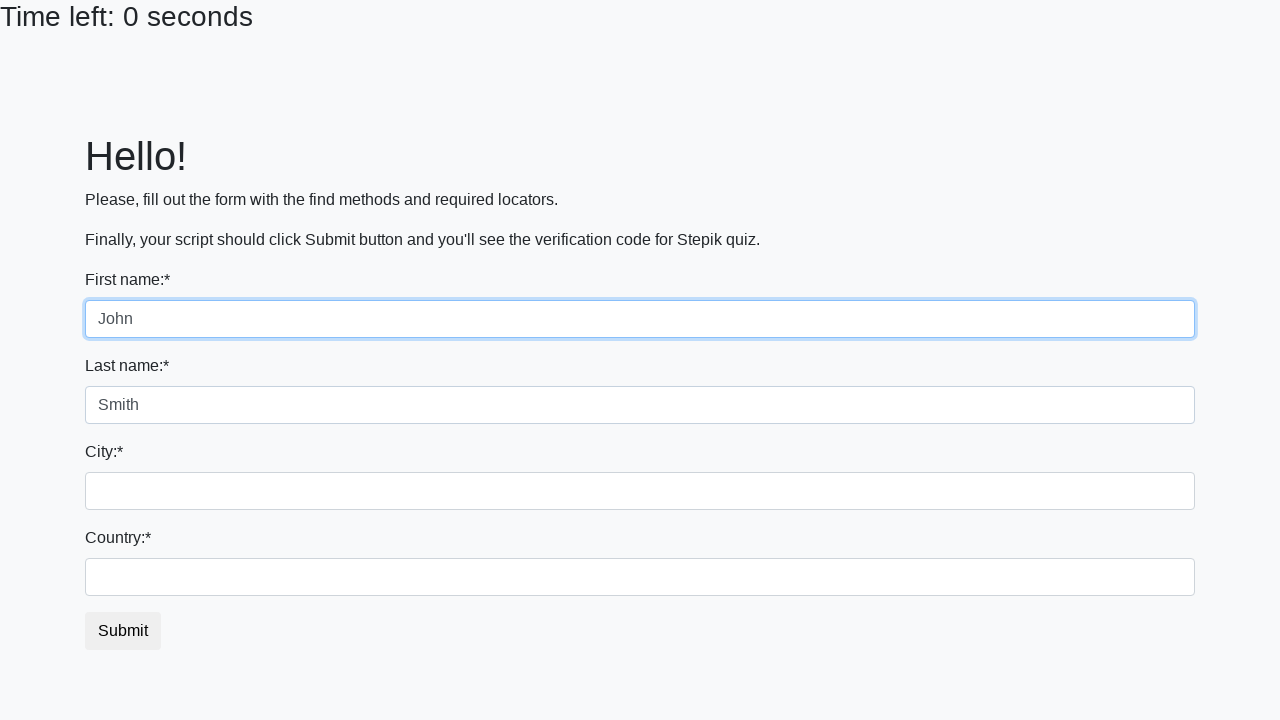

Filled city field with 'New York' on .form-control.city
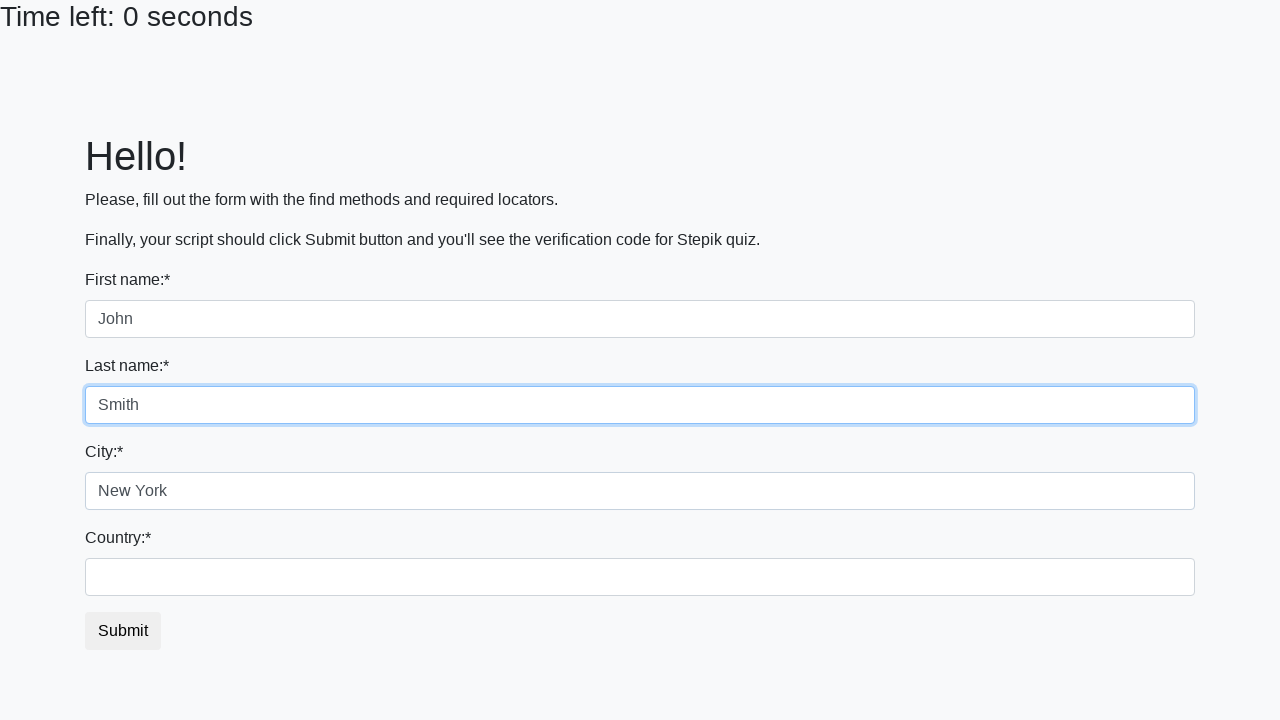

Filled country field with 'United States' on #country
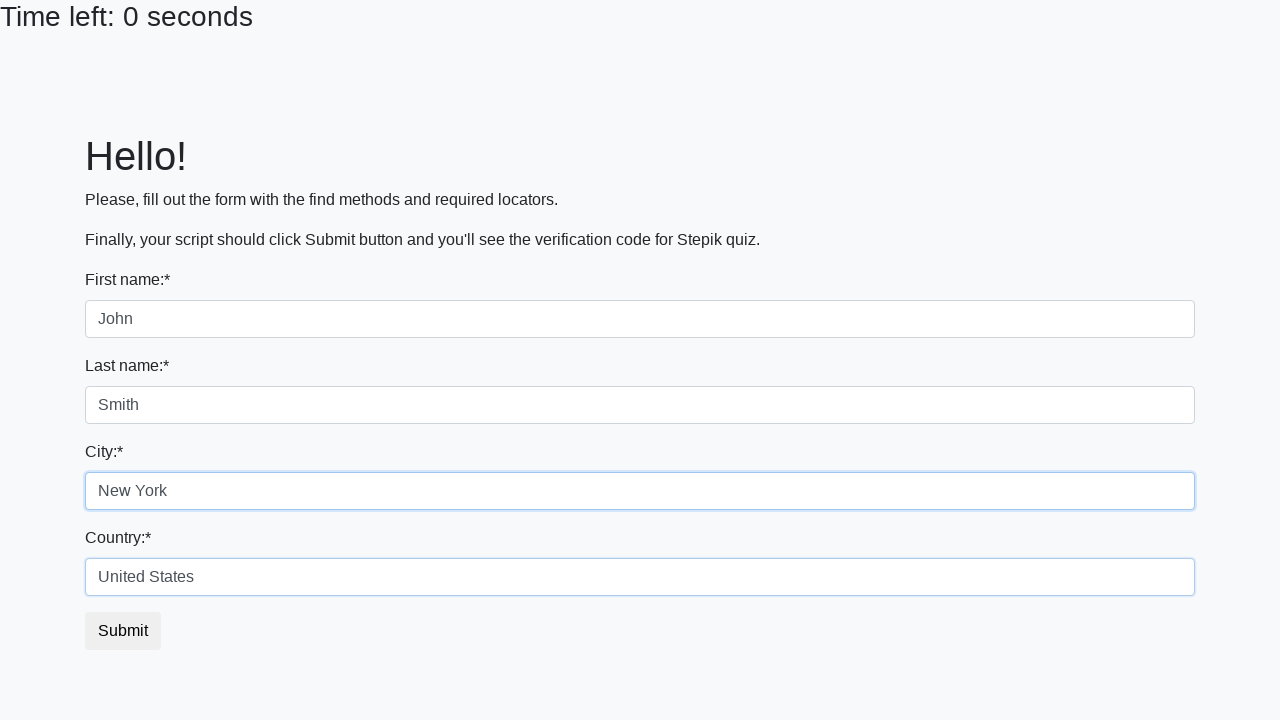

Clicked submit button to submit form at (123, 631) on #submit_button
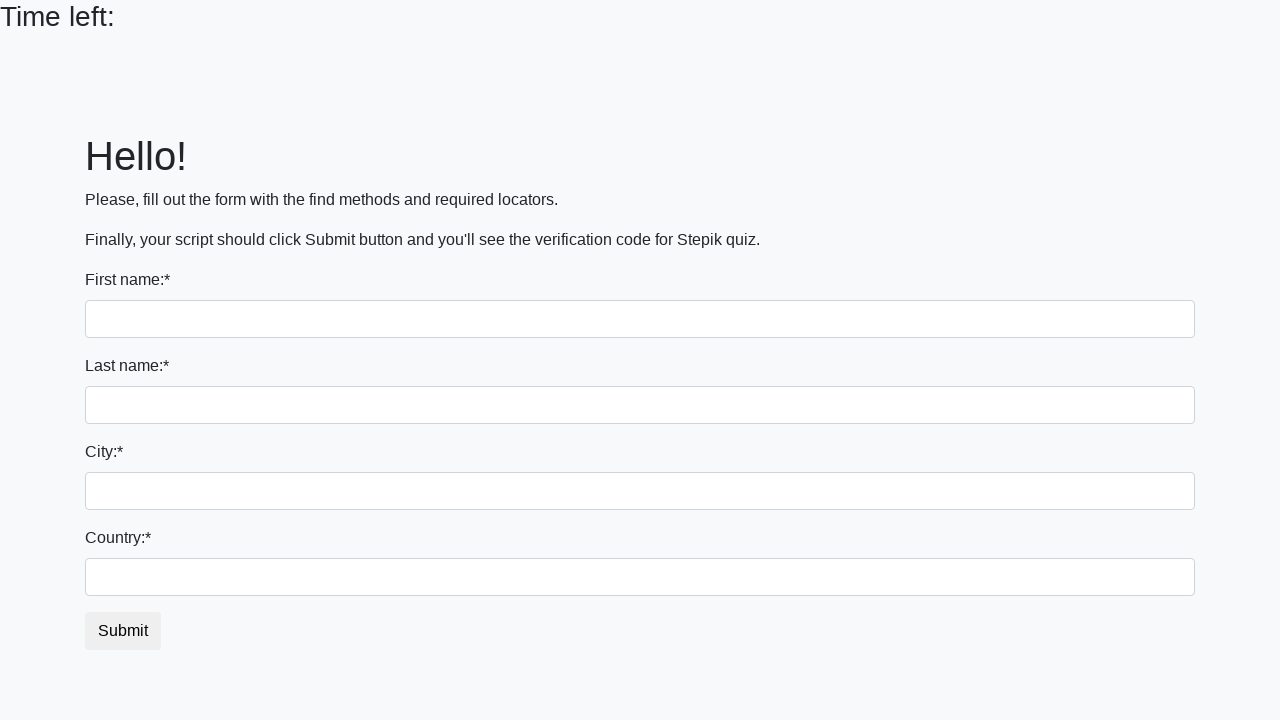

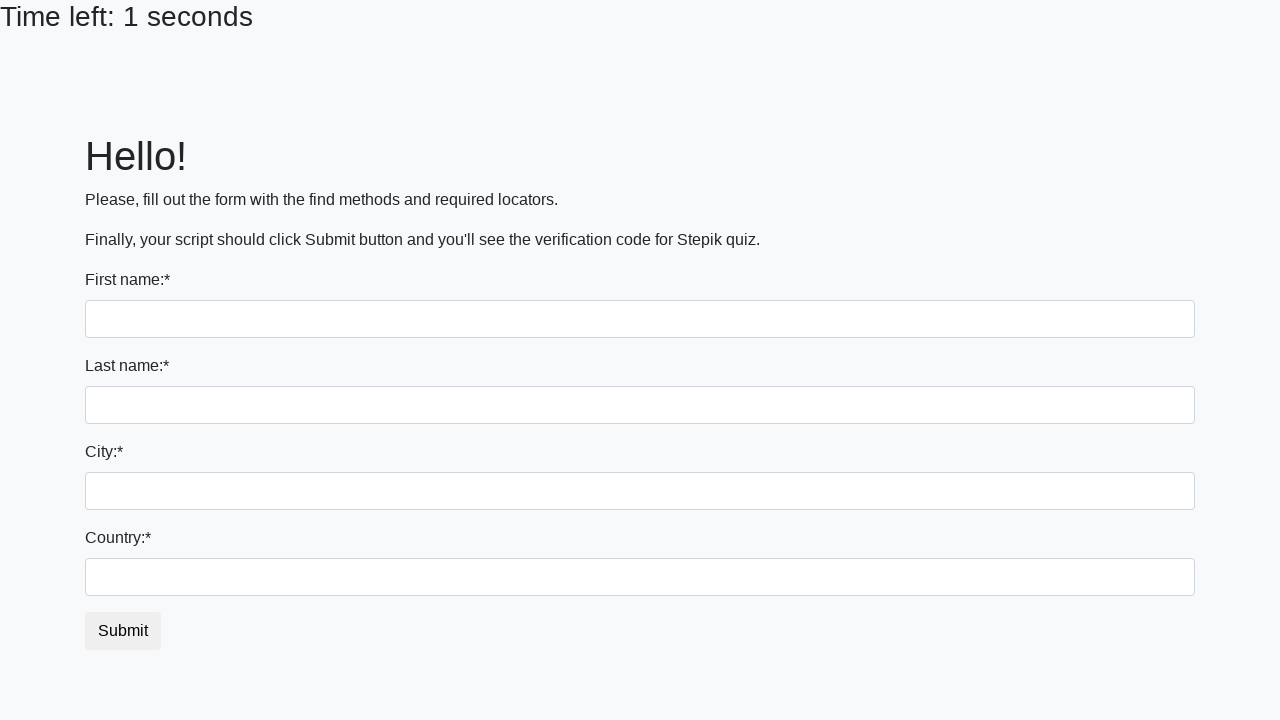